Tests the Automation Exercise website by verifying the number of links on the homepage, navigating to the Products page, and checking that the special offer element is visible.

Starting URL: https://www.automationexercise.com/

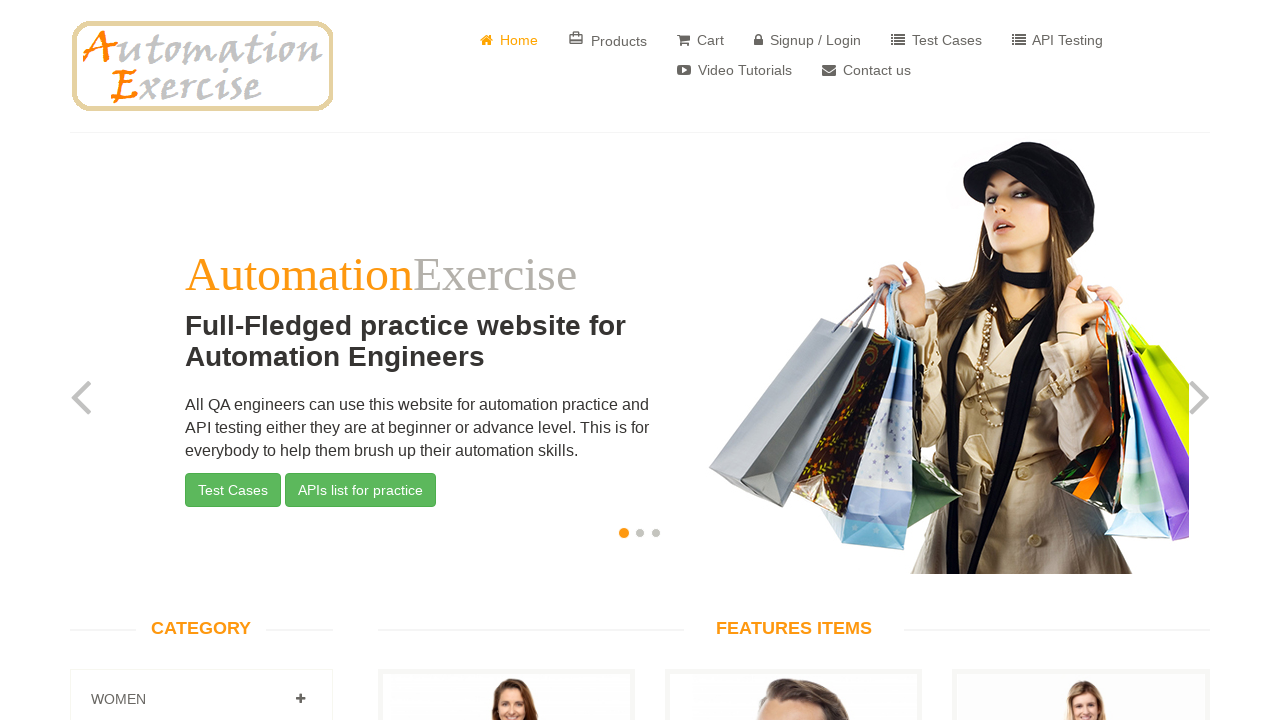

Waited for links to load on the homepage
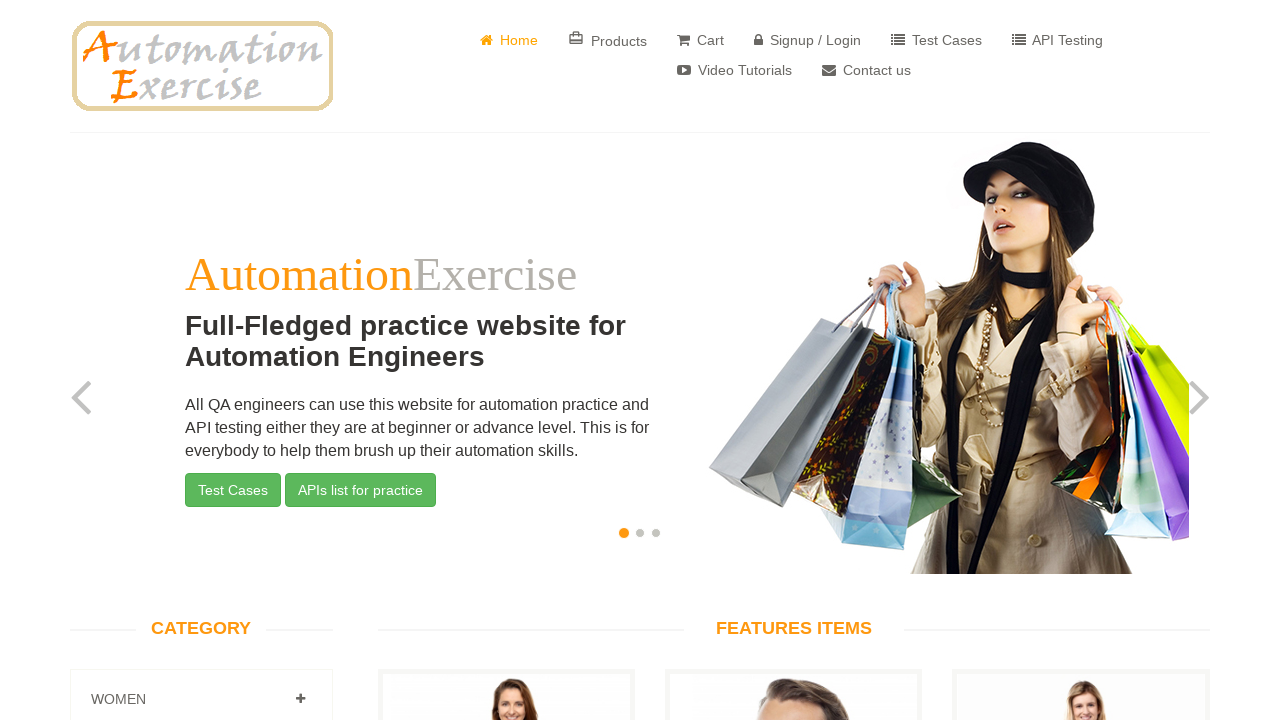

Retrieved all link elements from the page
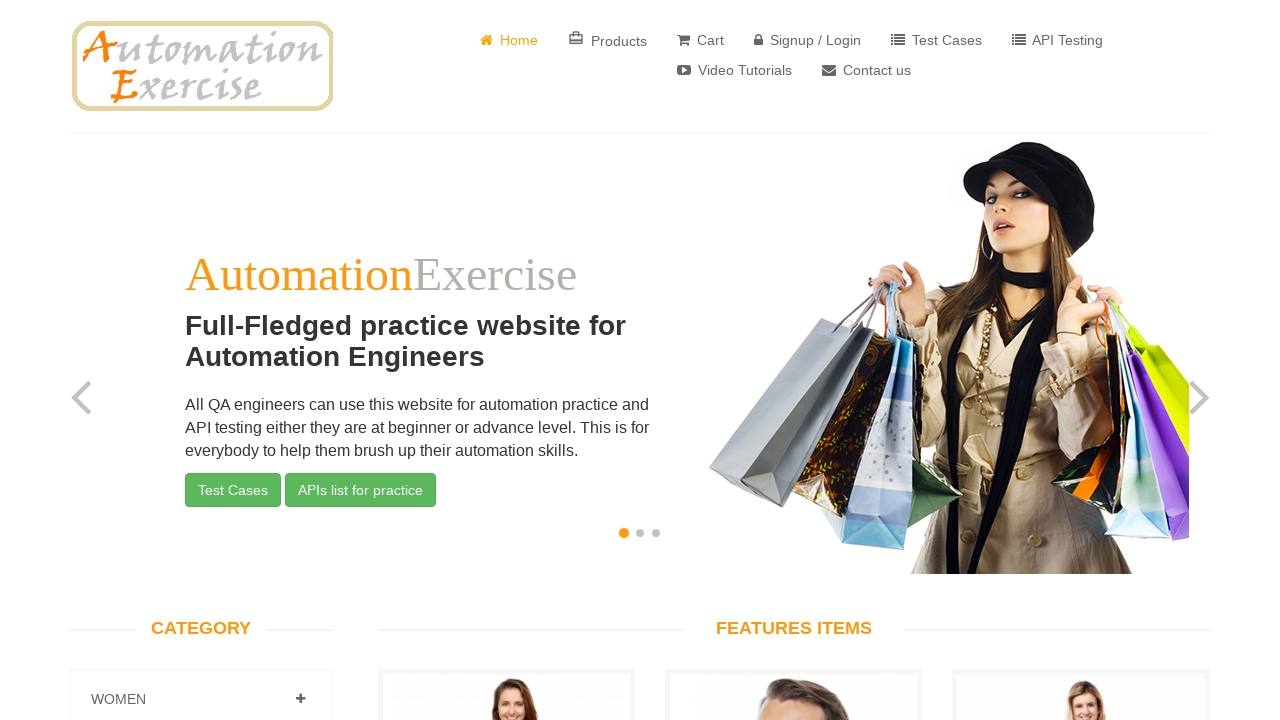

Found 147 links on the page
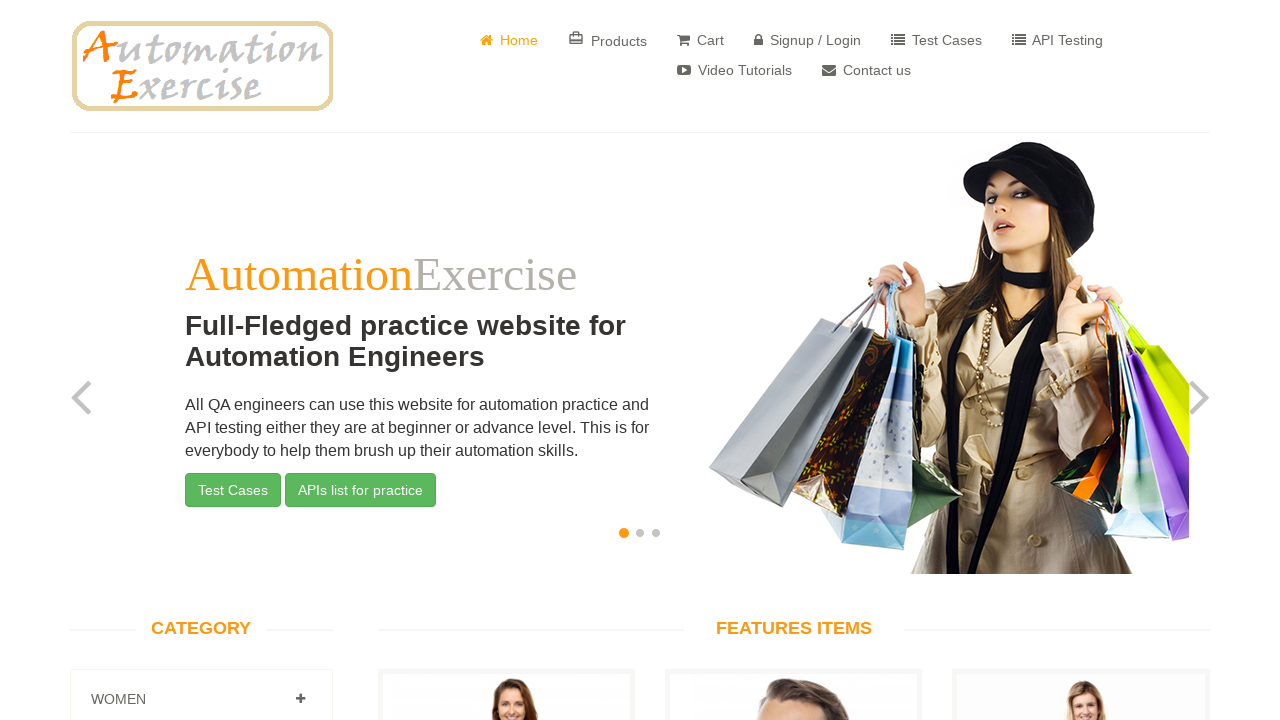

Clicked on Products link to navigate to Products page at (608, 40) on a:has-text('Products')
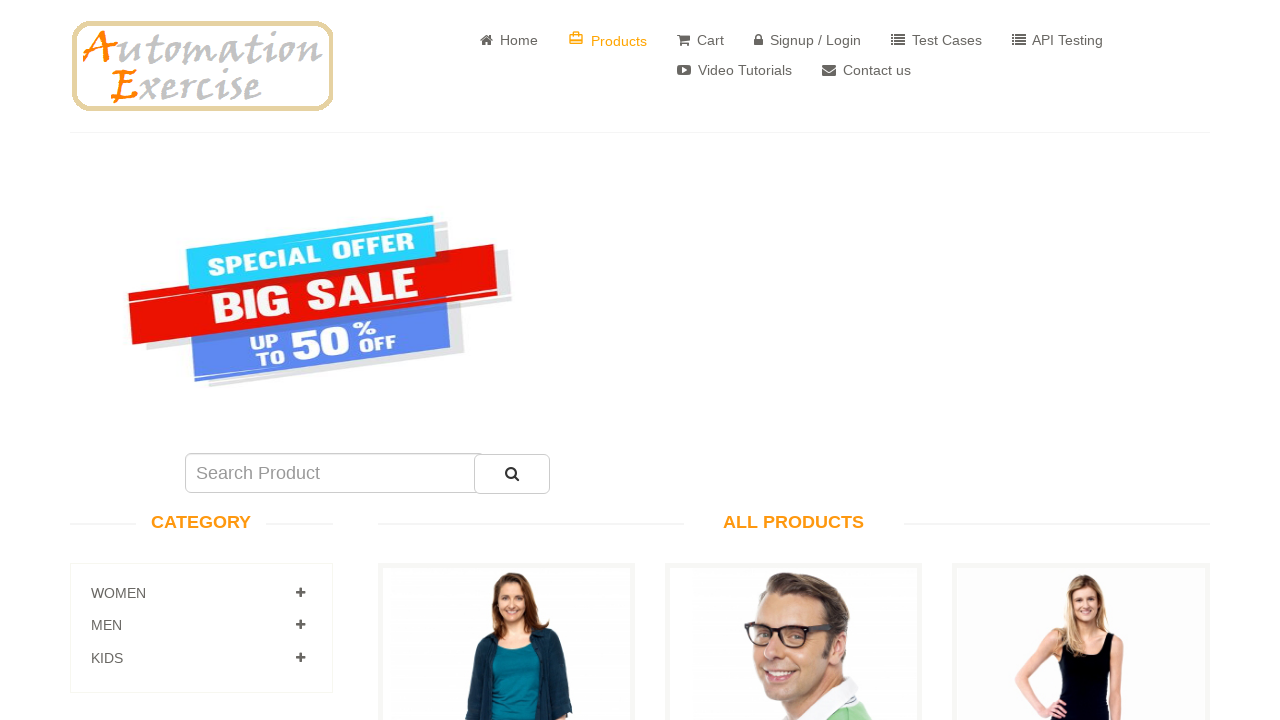

Waited for special offer element to load on Products page
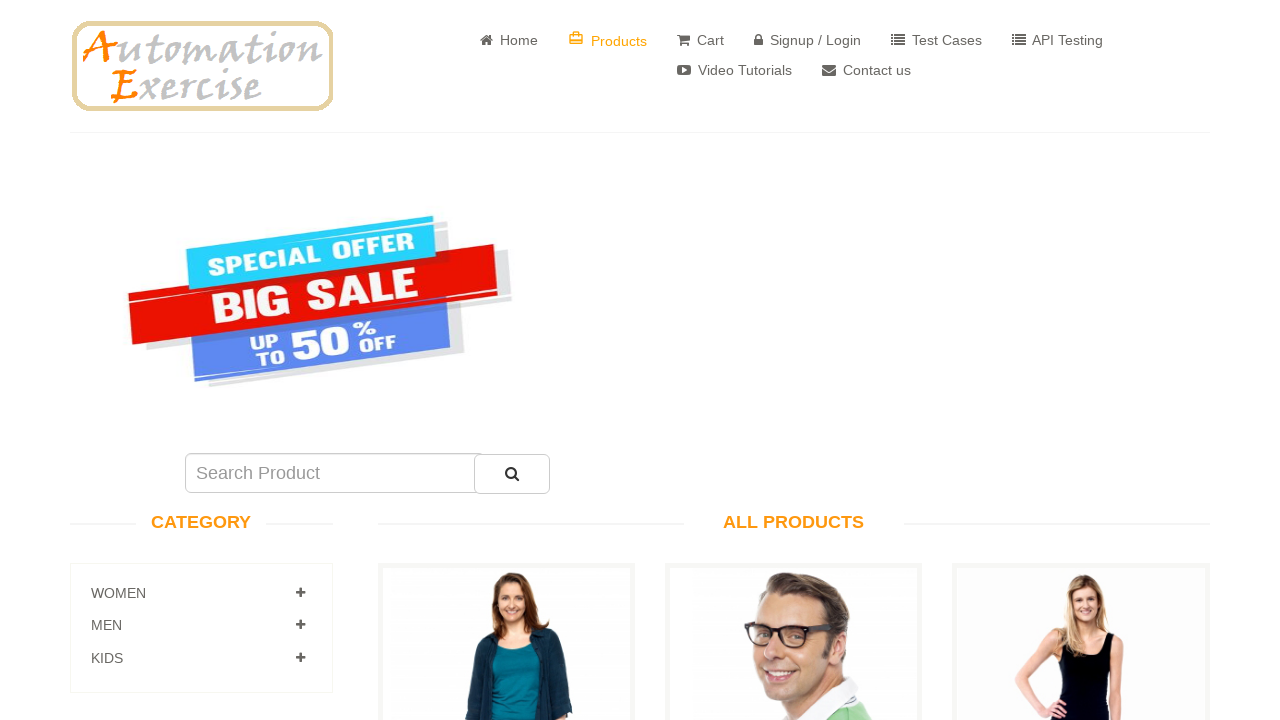

Located special offer element
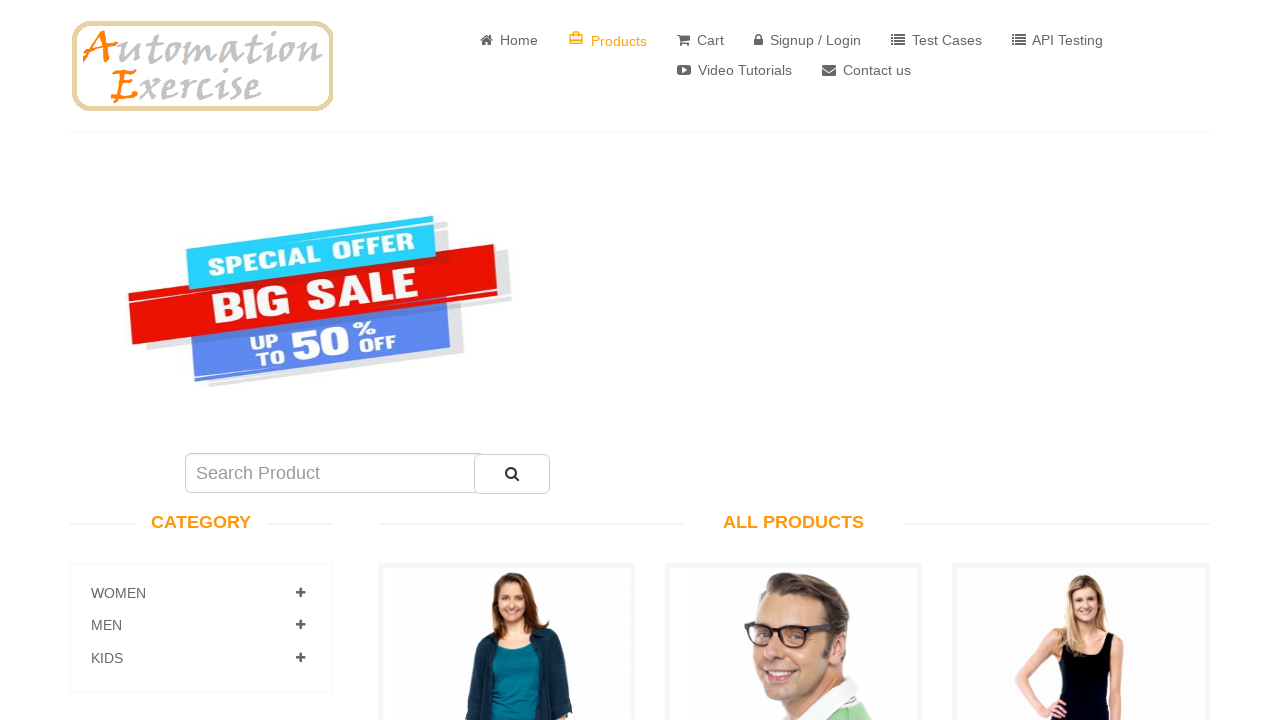

Verified that special offer element is visible
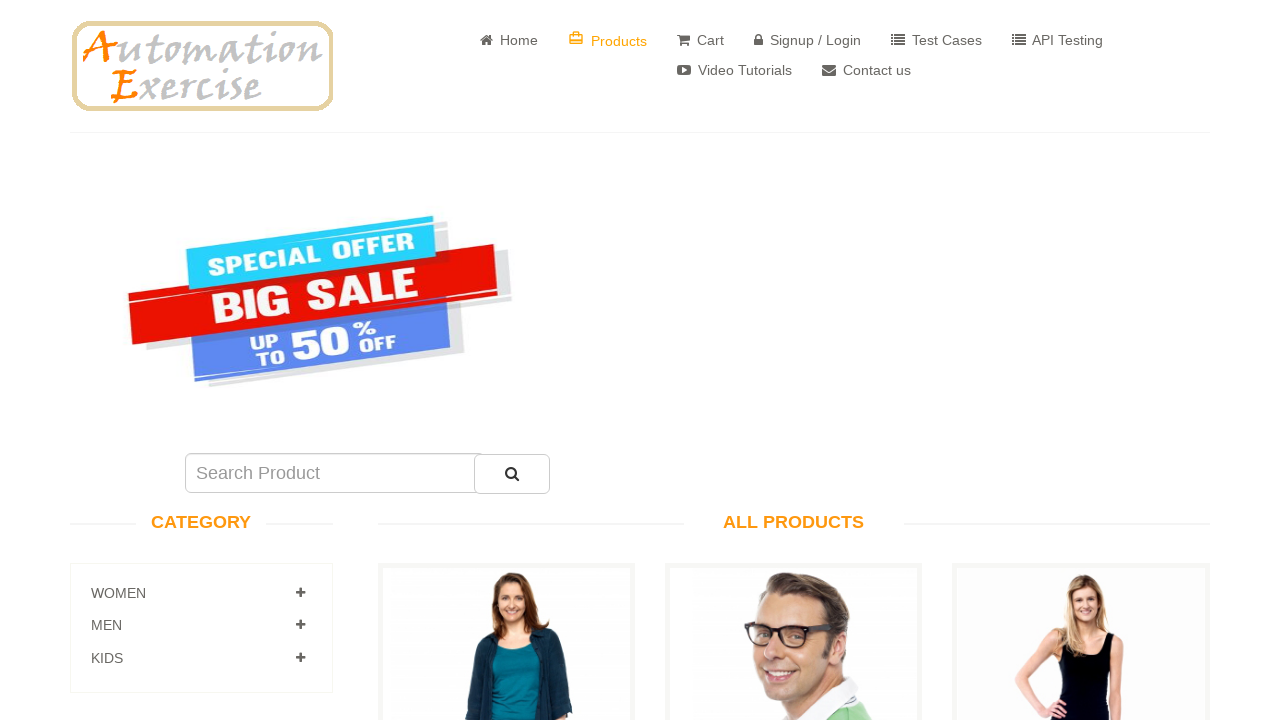

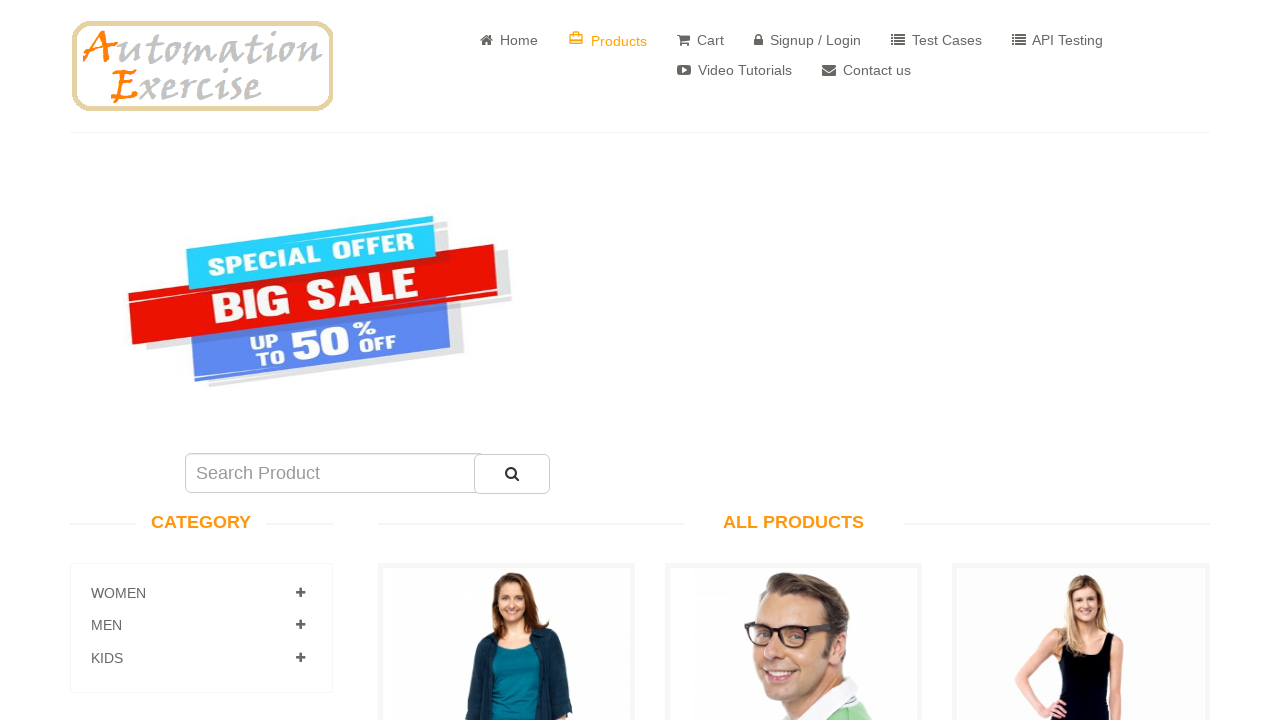